Tests revert draggable behavior by dragging elements that should revert to original position and elements that should stay where dropped

Starting URL: https://demoqa.com/droppable

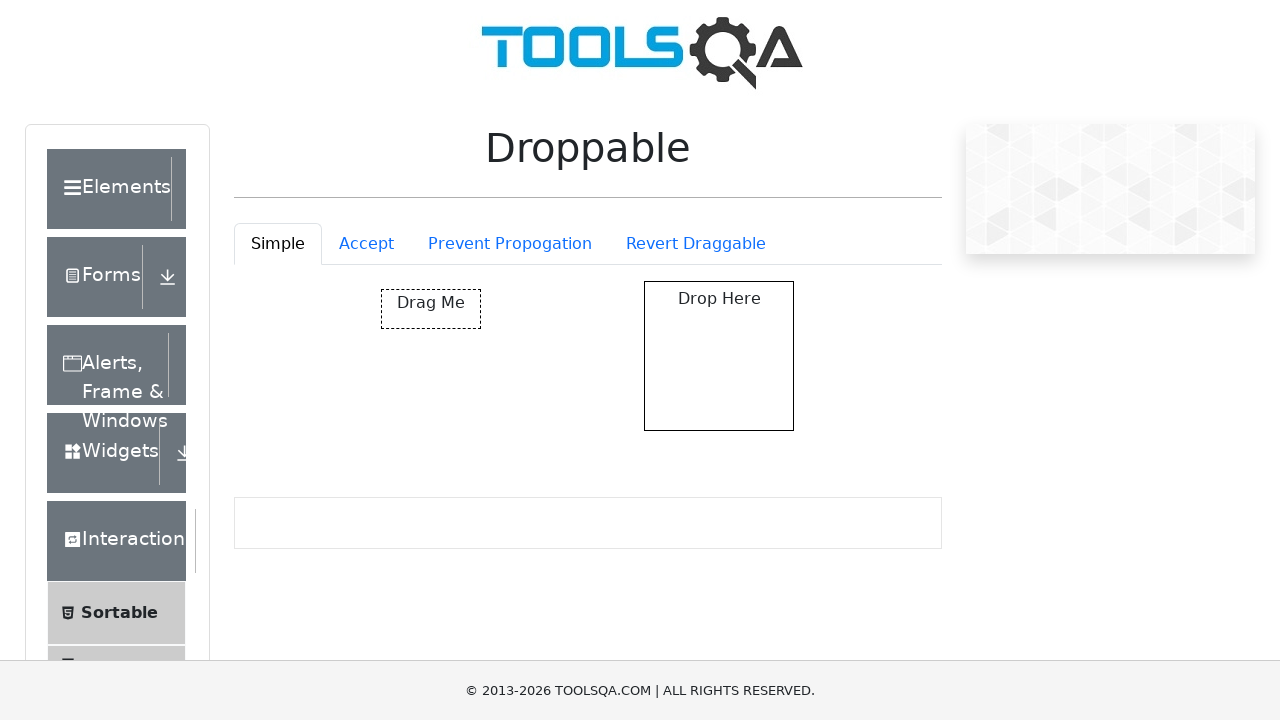

Clicked on Revert Draggable tab at (696, 244) on #droppableExample-tab-revertable
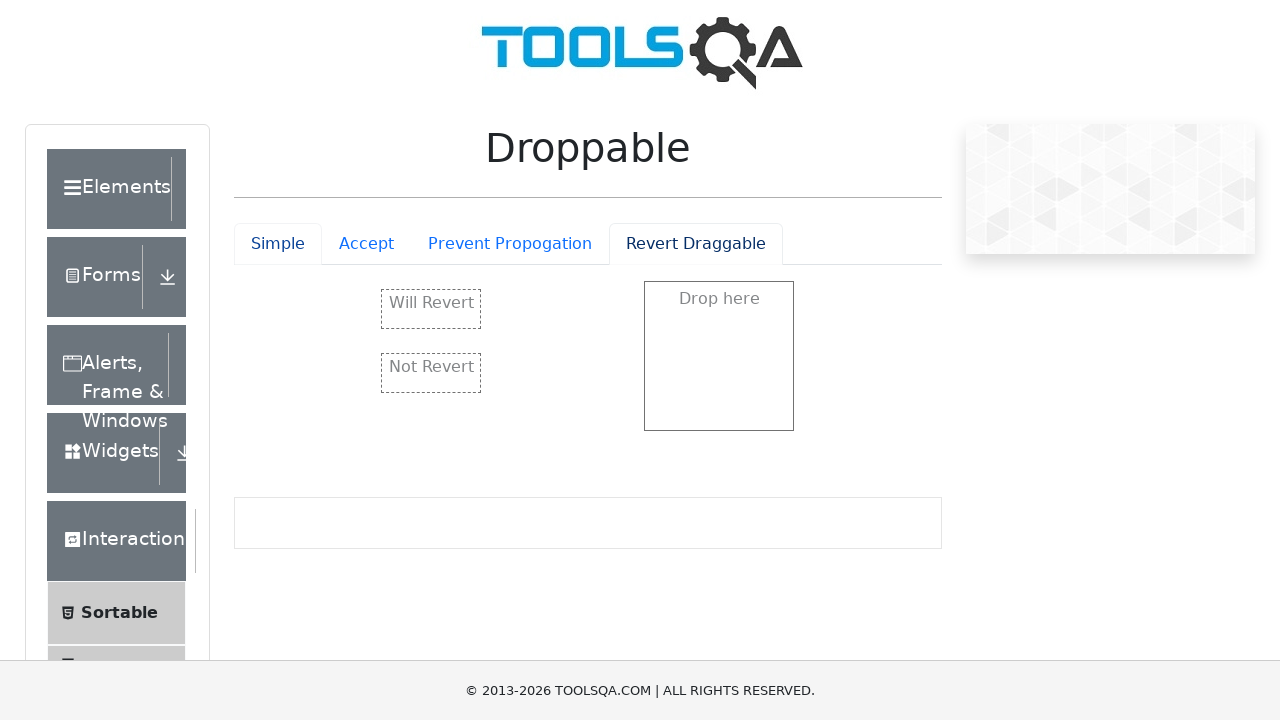

Waited for 'Will Revert' element to be visible
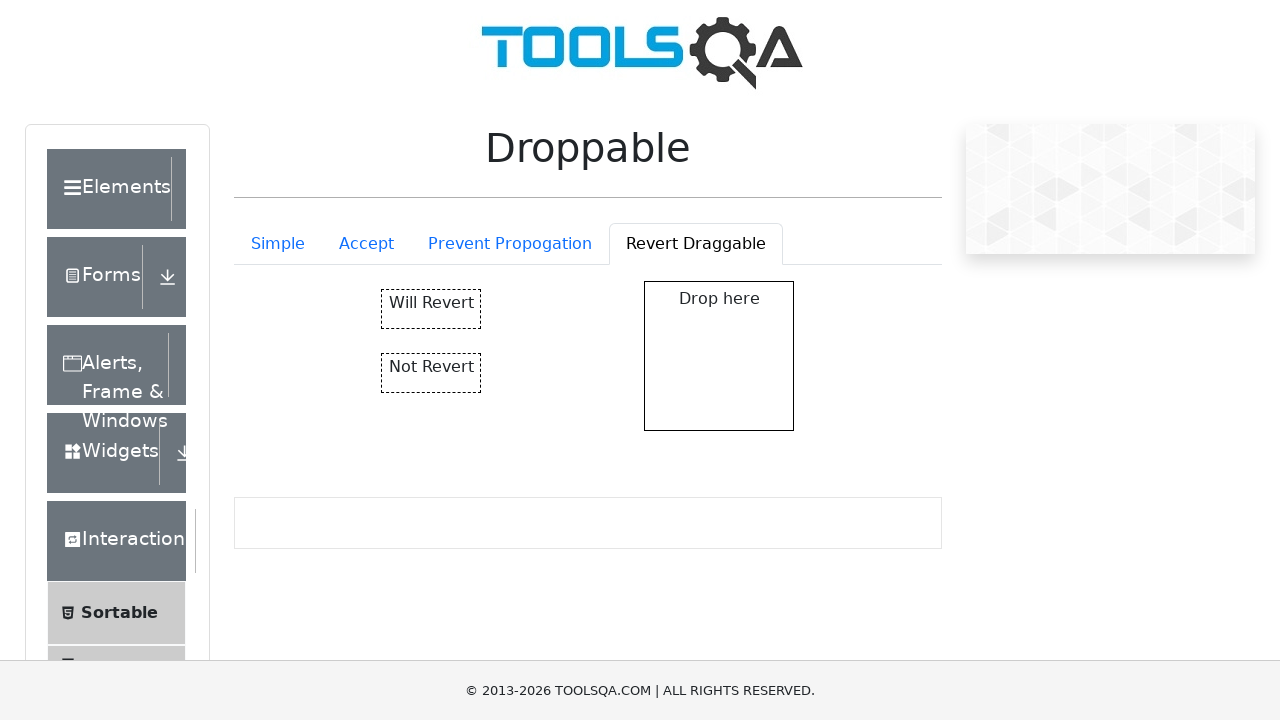

Waited for 'Not Revert' element to be visible
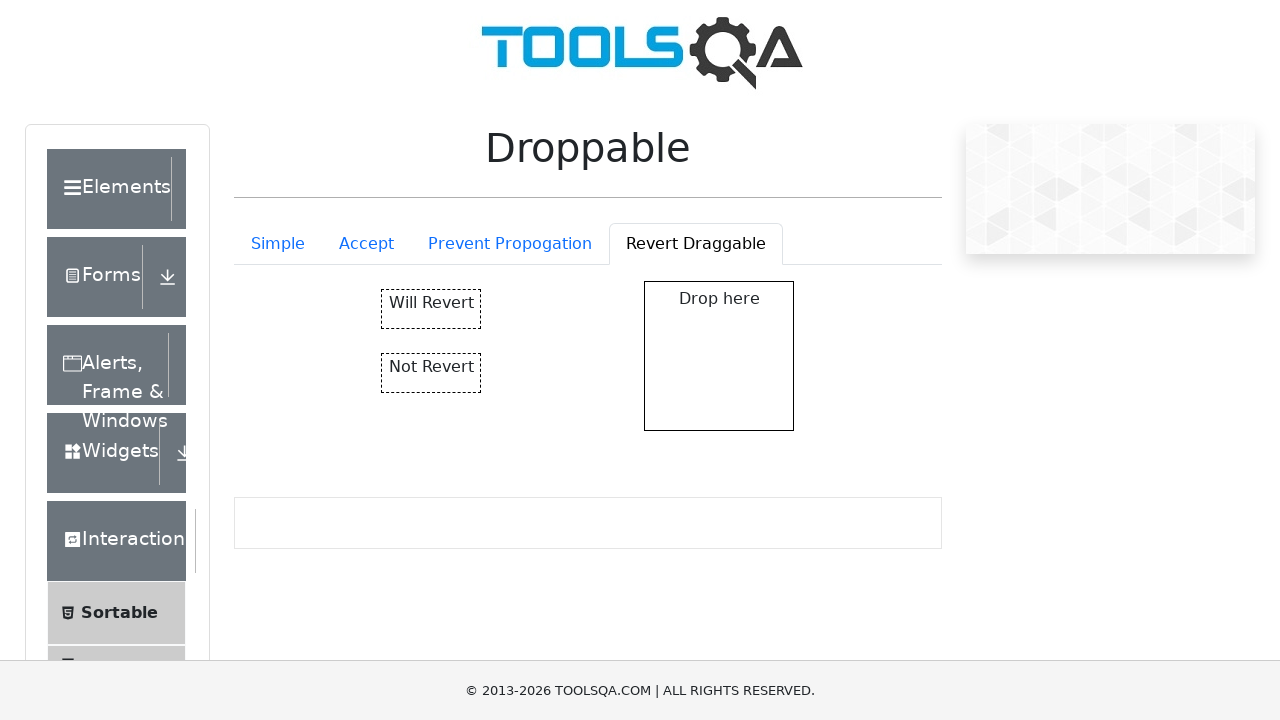

Waited for drop zone to be visible
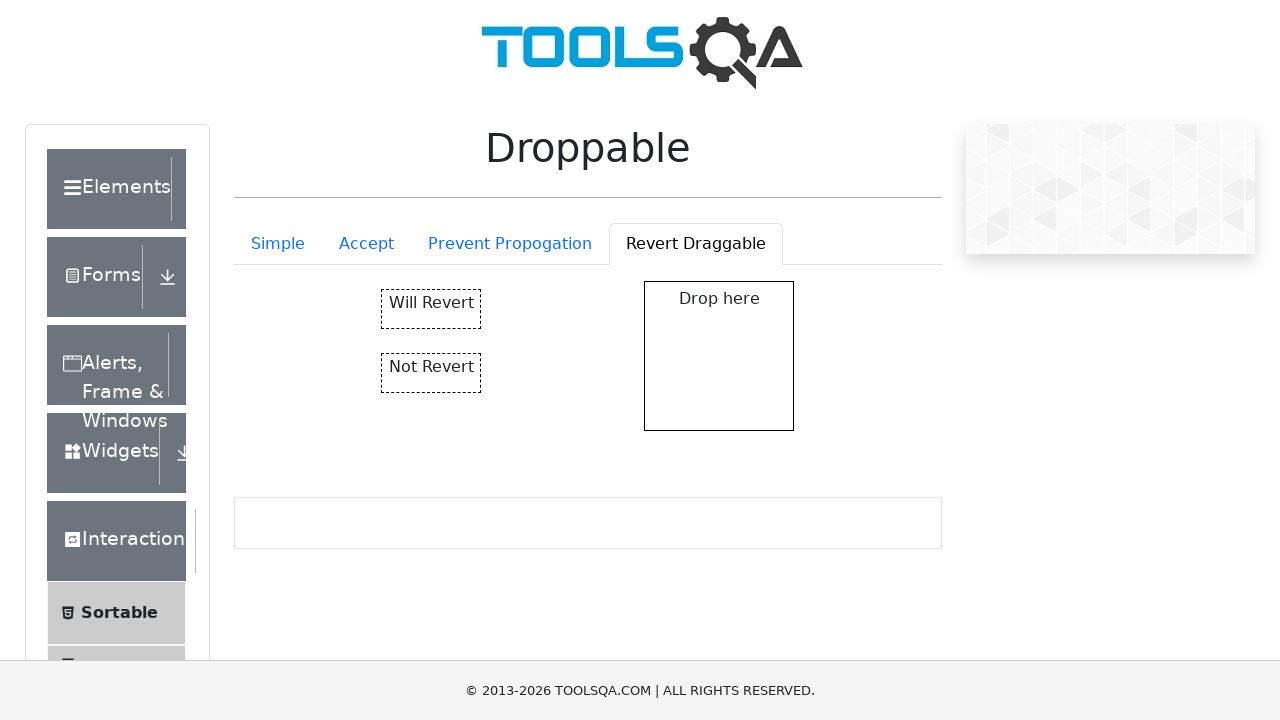

Dragged 'Will Revert' element to drop zone at (719, 356)
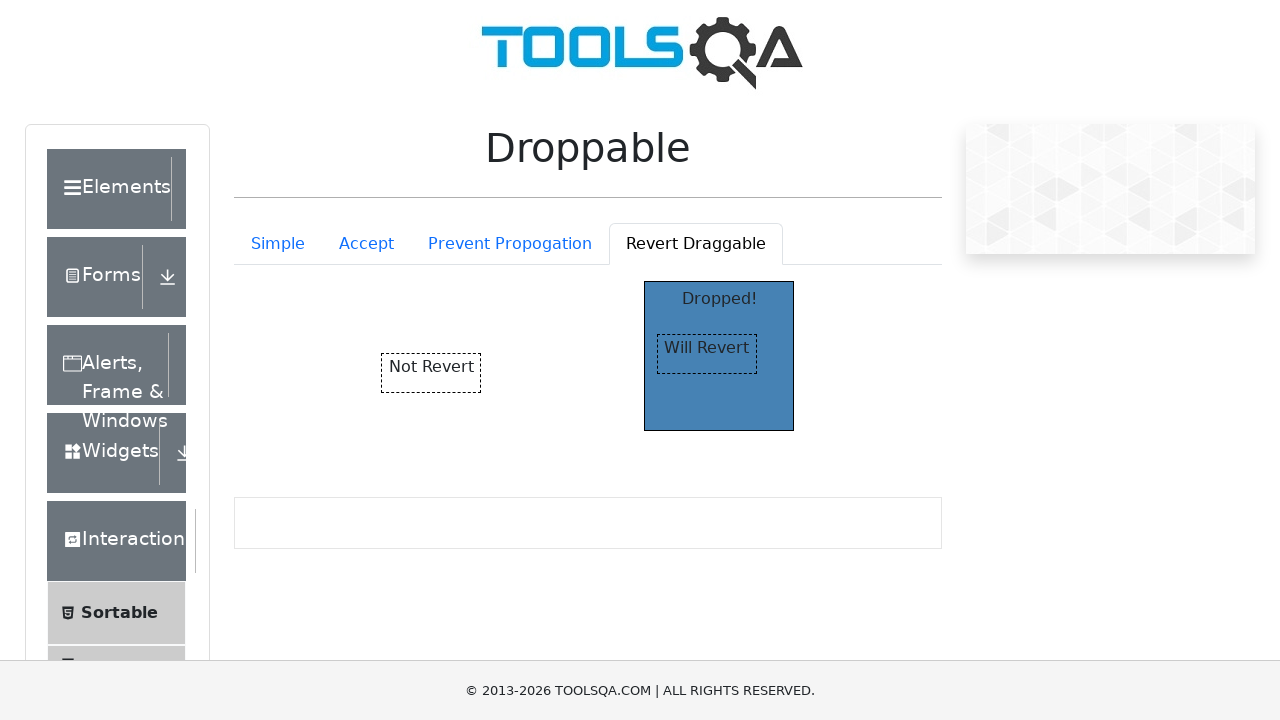

Waited 500ms for revert animation to complete
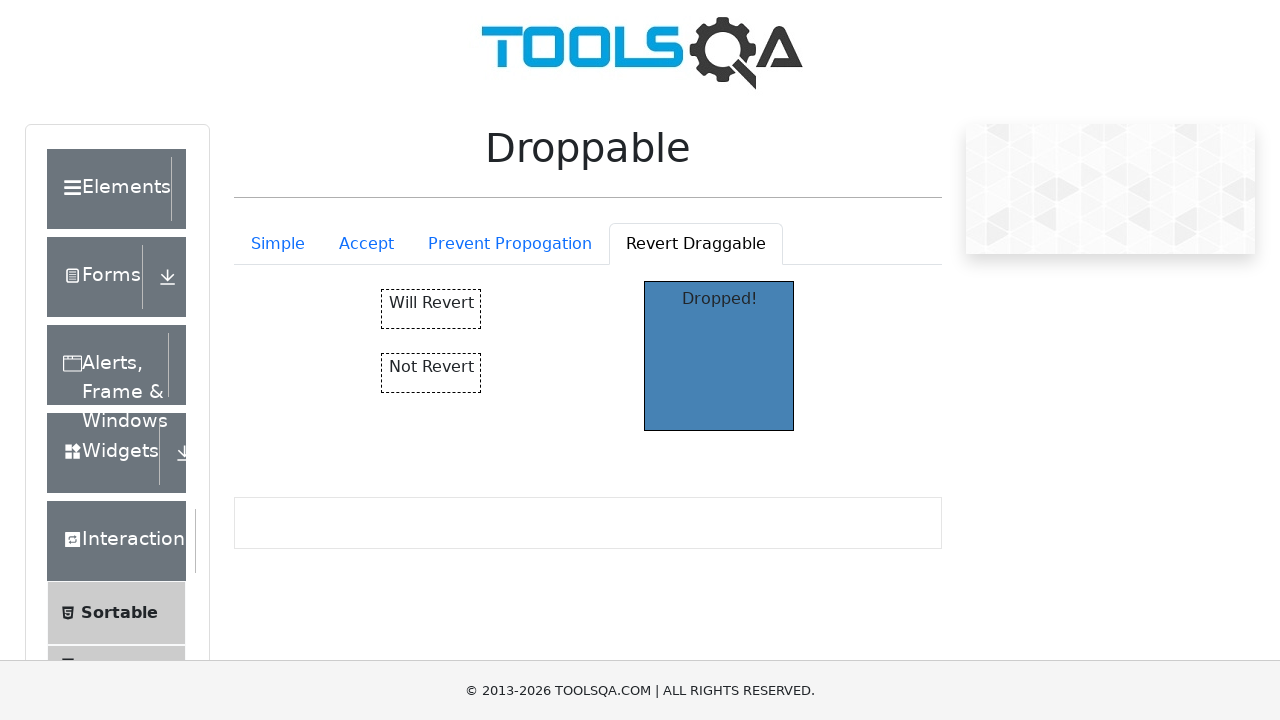

Dragged 'Not Revert' element to drop zone at (719, 356)
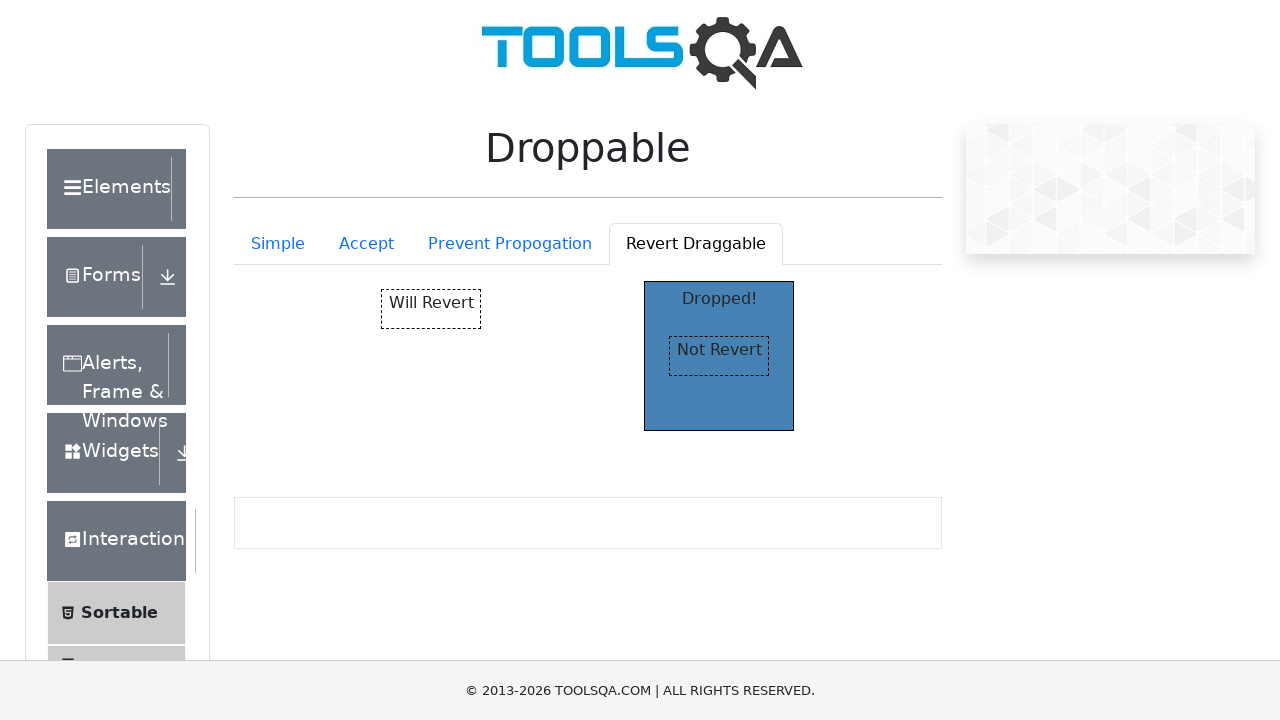

Verified drop zone displays 'Dropped!' text
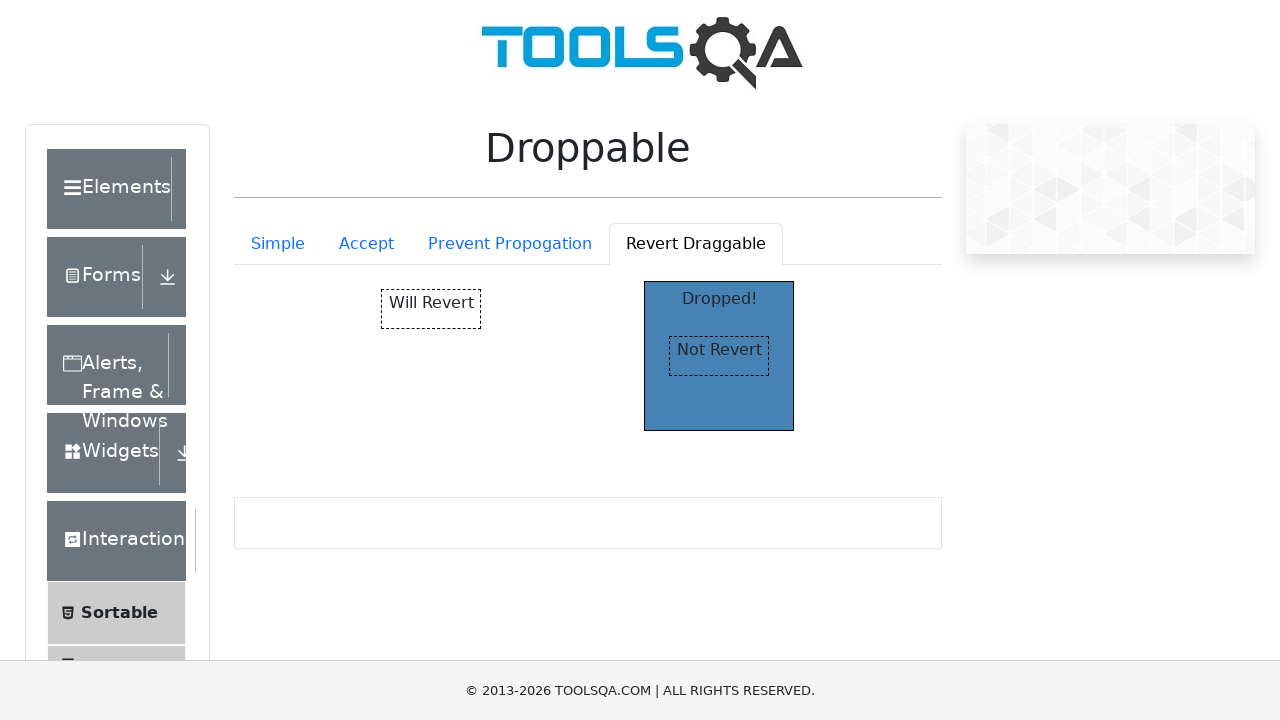

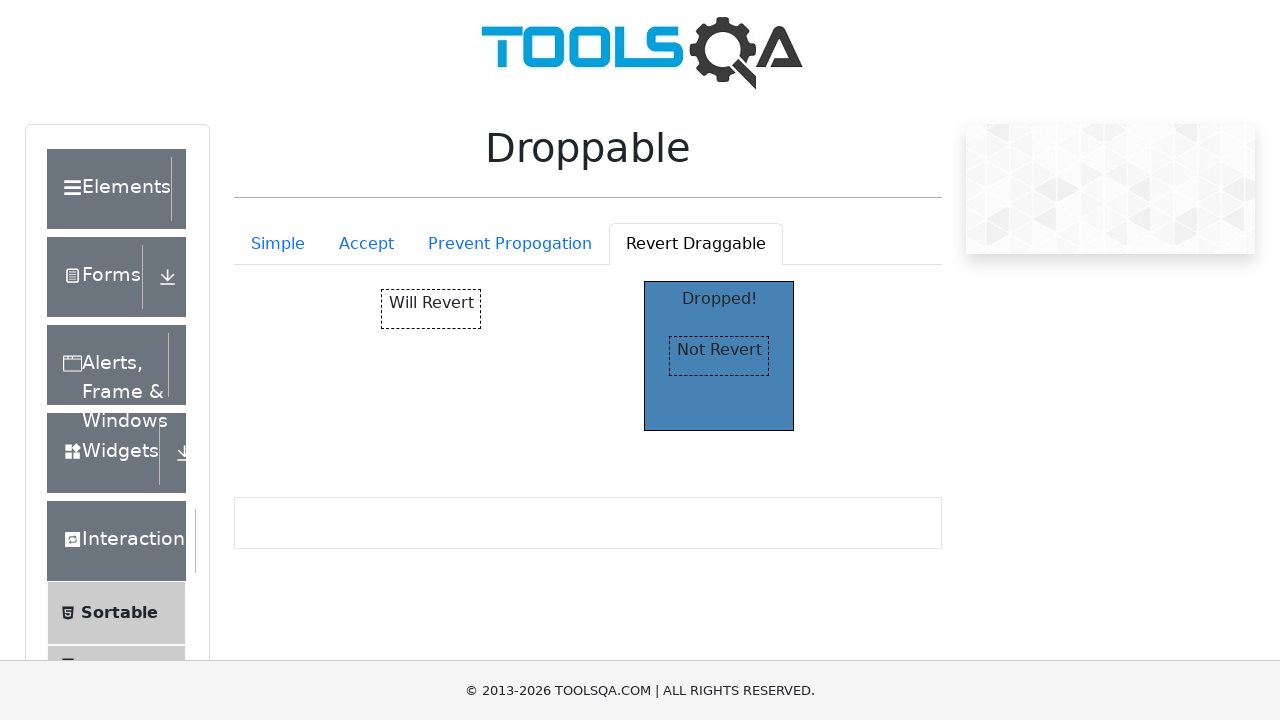